Tests displaying jQuery Growl notifications on a page by injecting jQuery, jQuery Growl library, and styles via JavaScript, then triggering notification messages.

Starting URL: http://the-internet.herokuapp.com

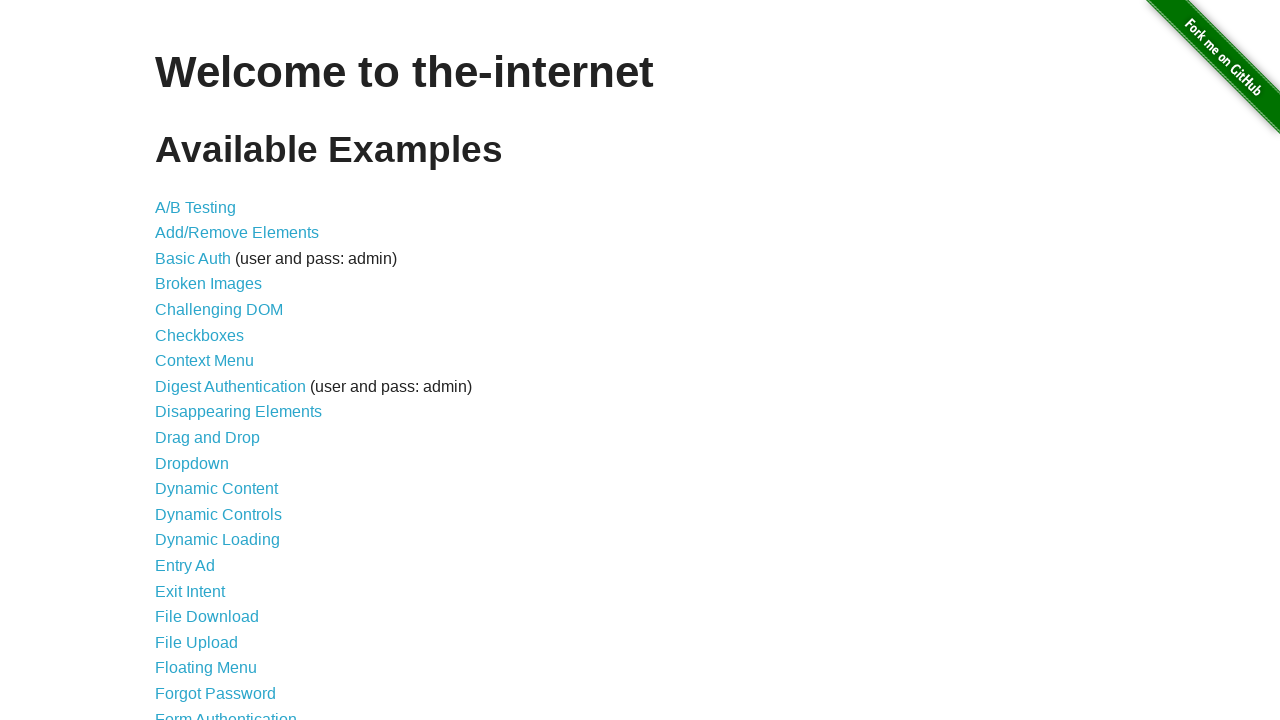

Navigated to the-internet.herokuapp.com
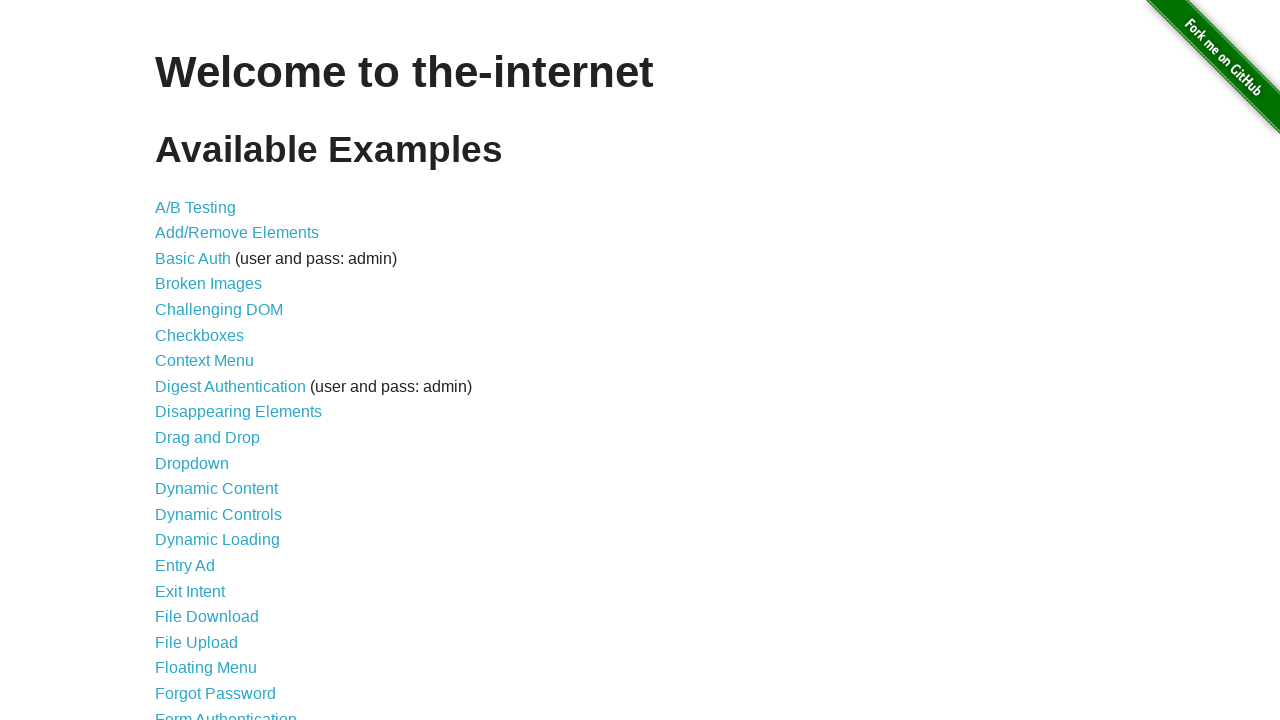

Injected jQuery library into page if not already present
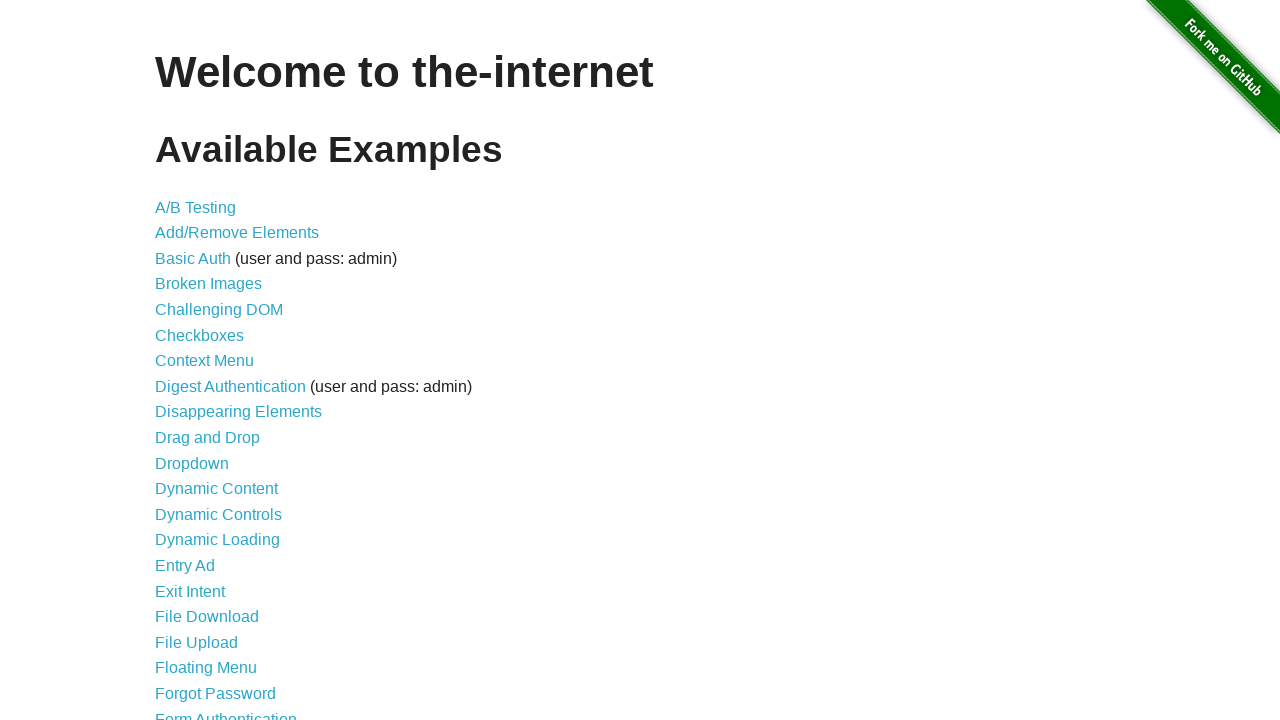

jQuery library loaded successfully
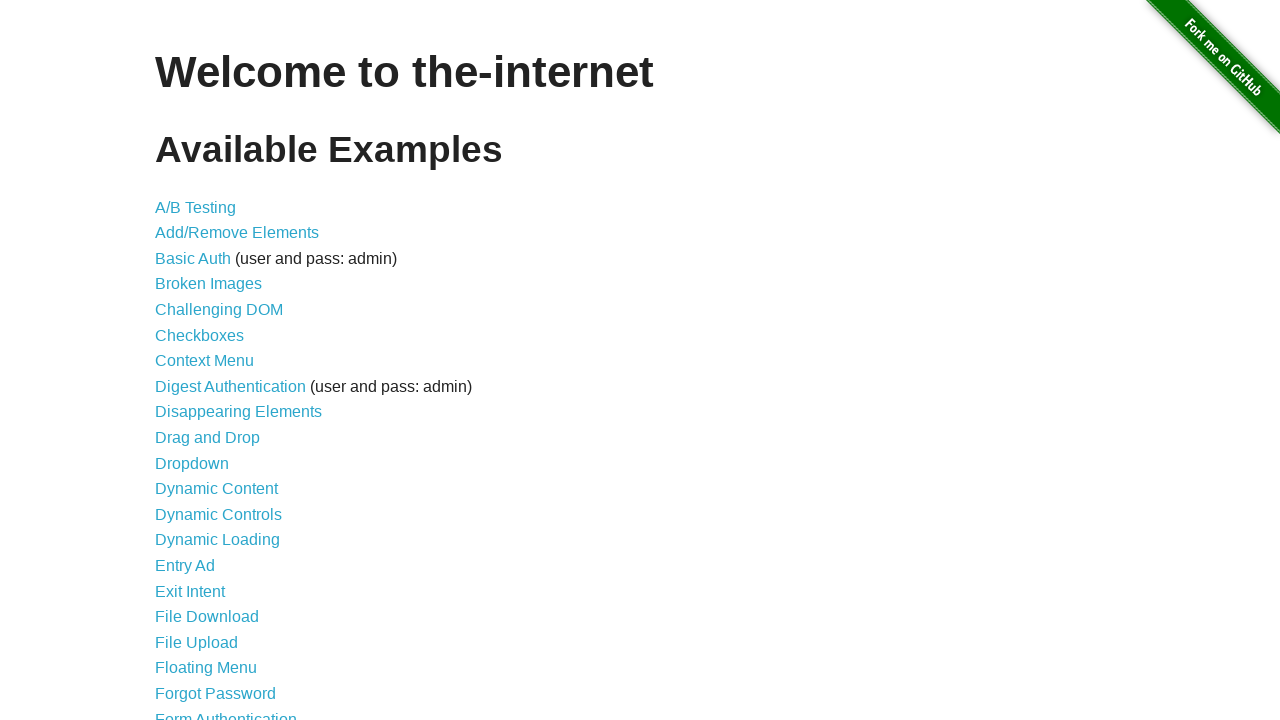

Injected jQuery Growl library via $.getScript()
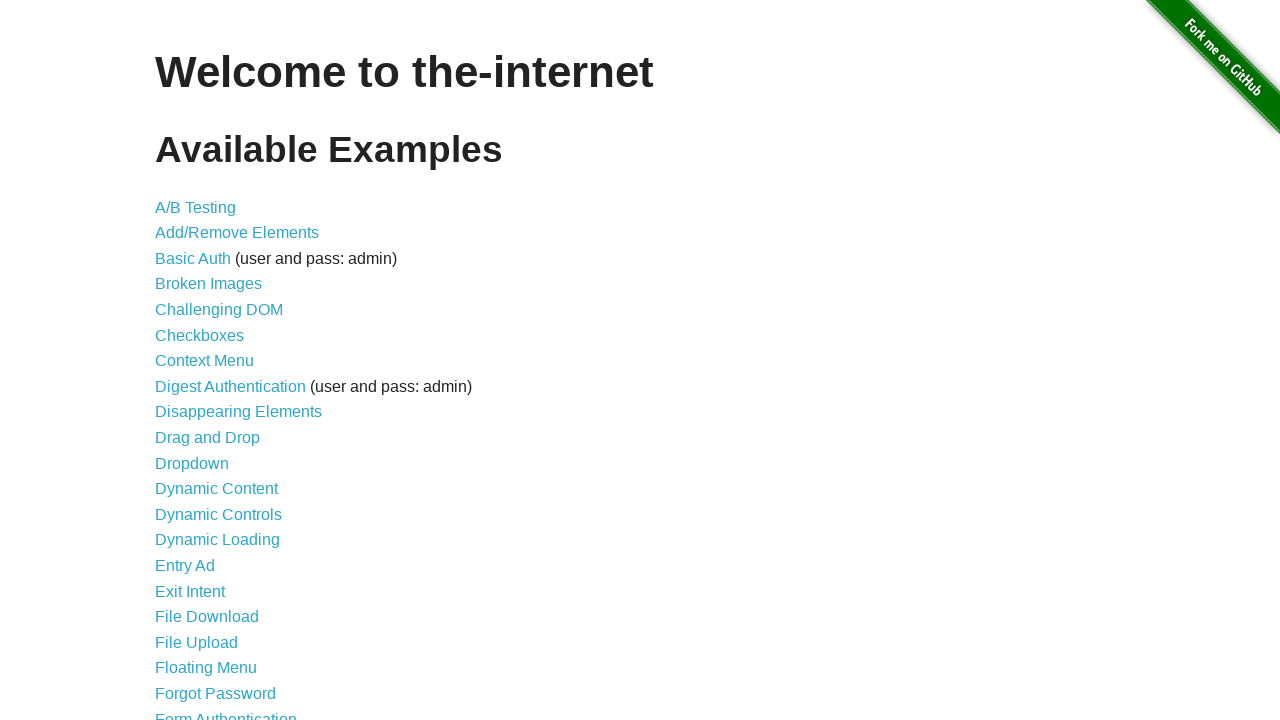

Added jQuery Growl CSS styles to page head
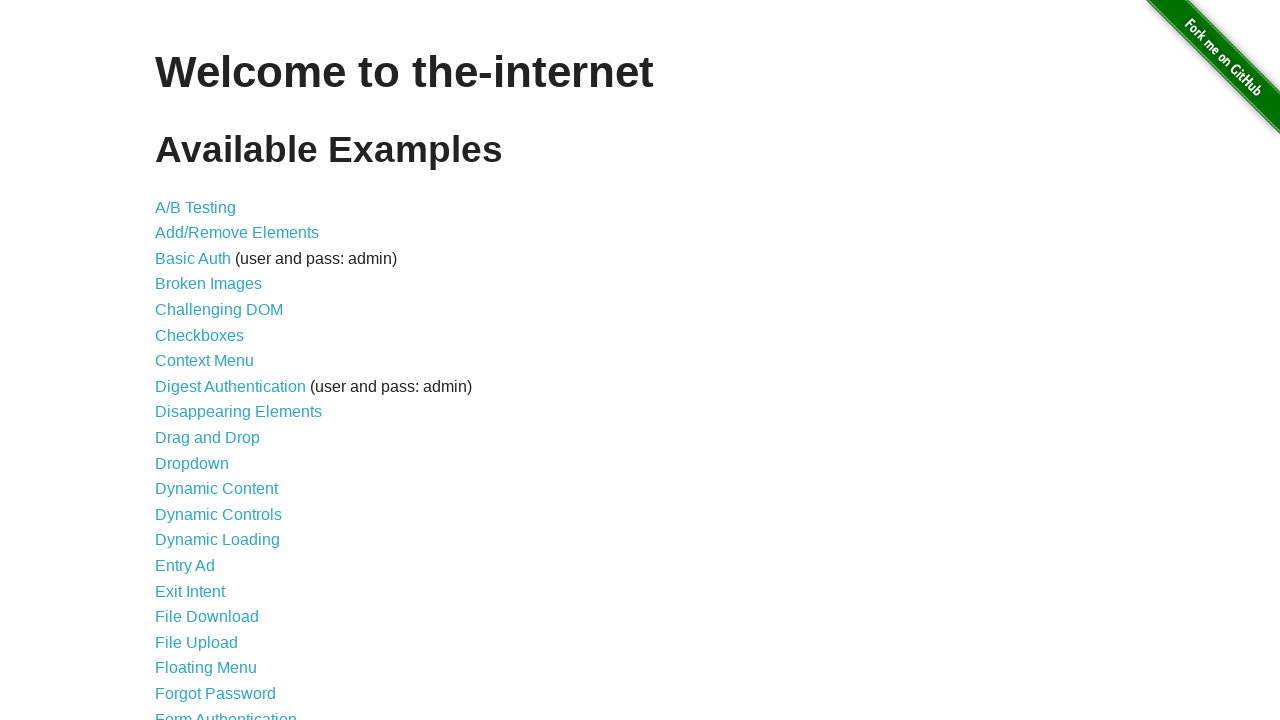

jQuery Growl library loaded and available
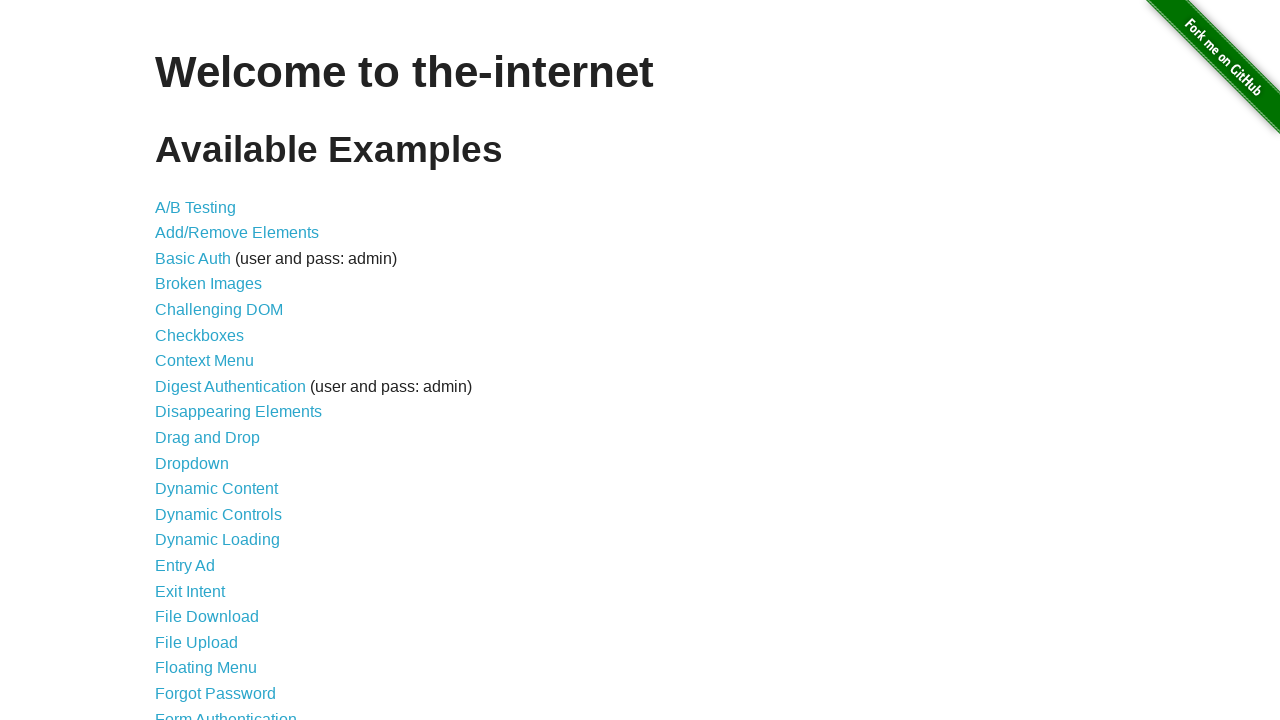

Displayed default growl notification with title 'GET' and message '/'
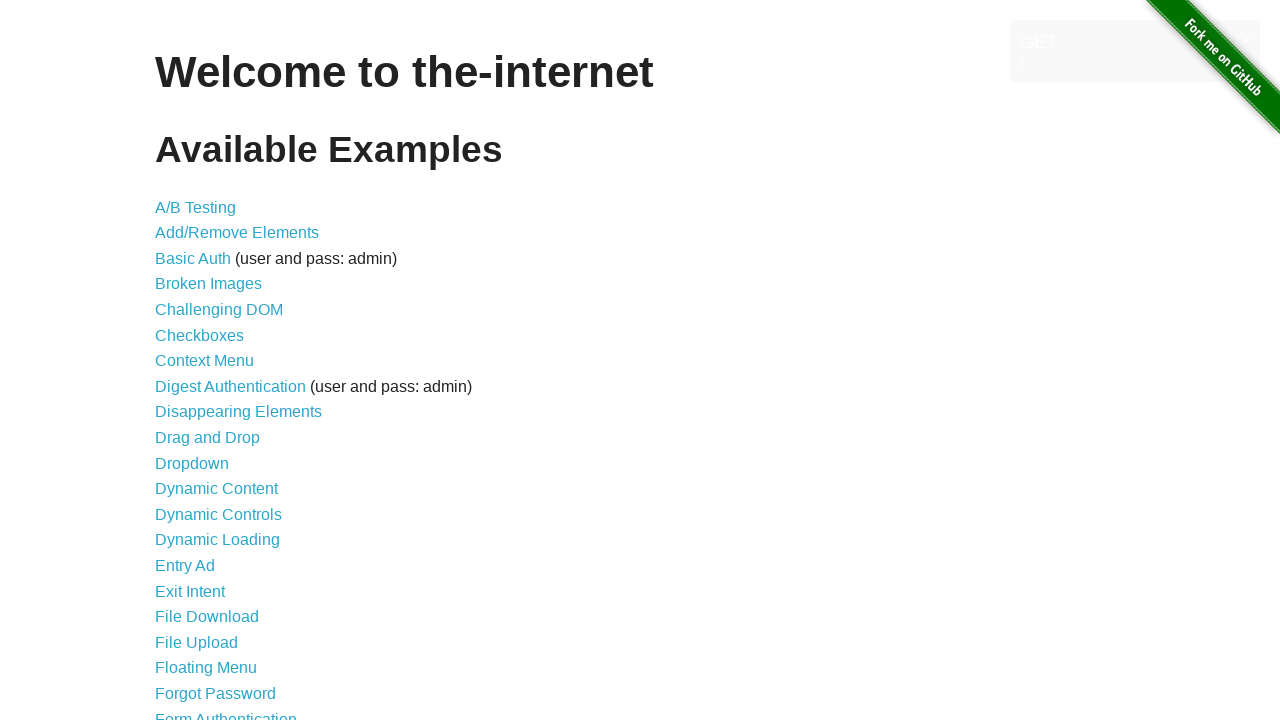

Displayed error growl notification
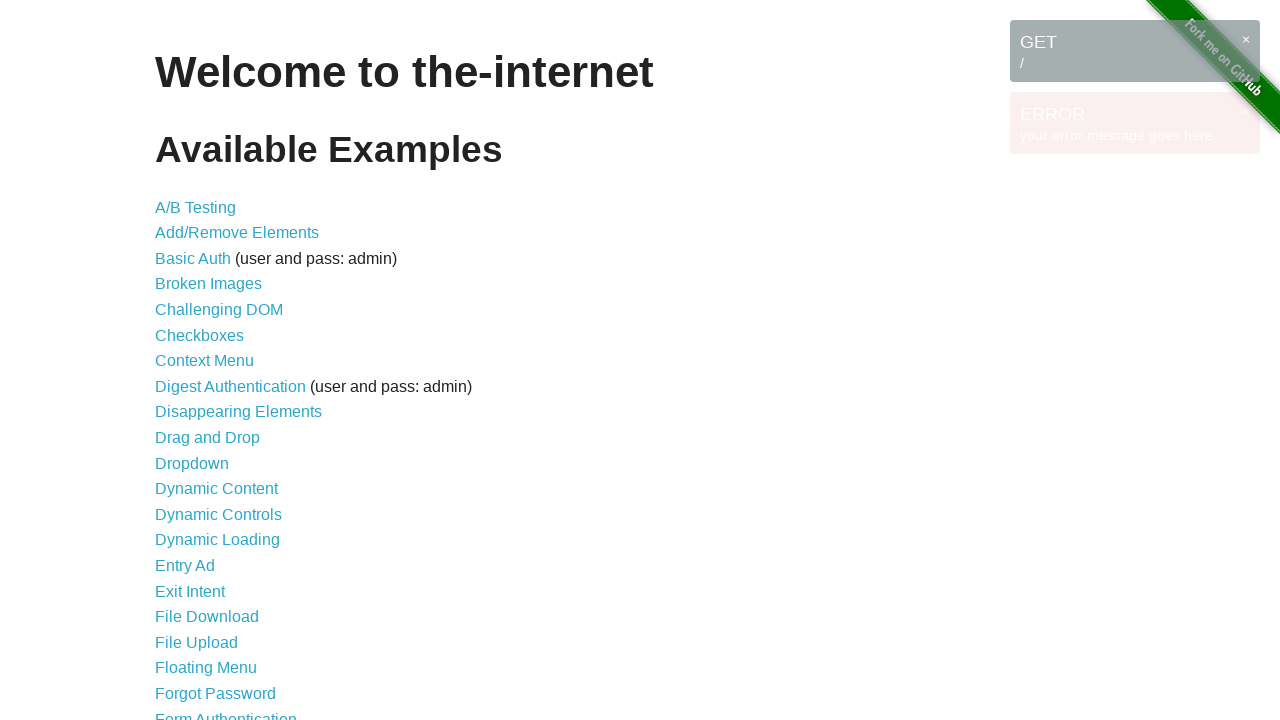

Displayed notice growl notification
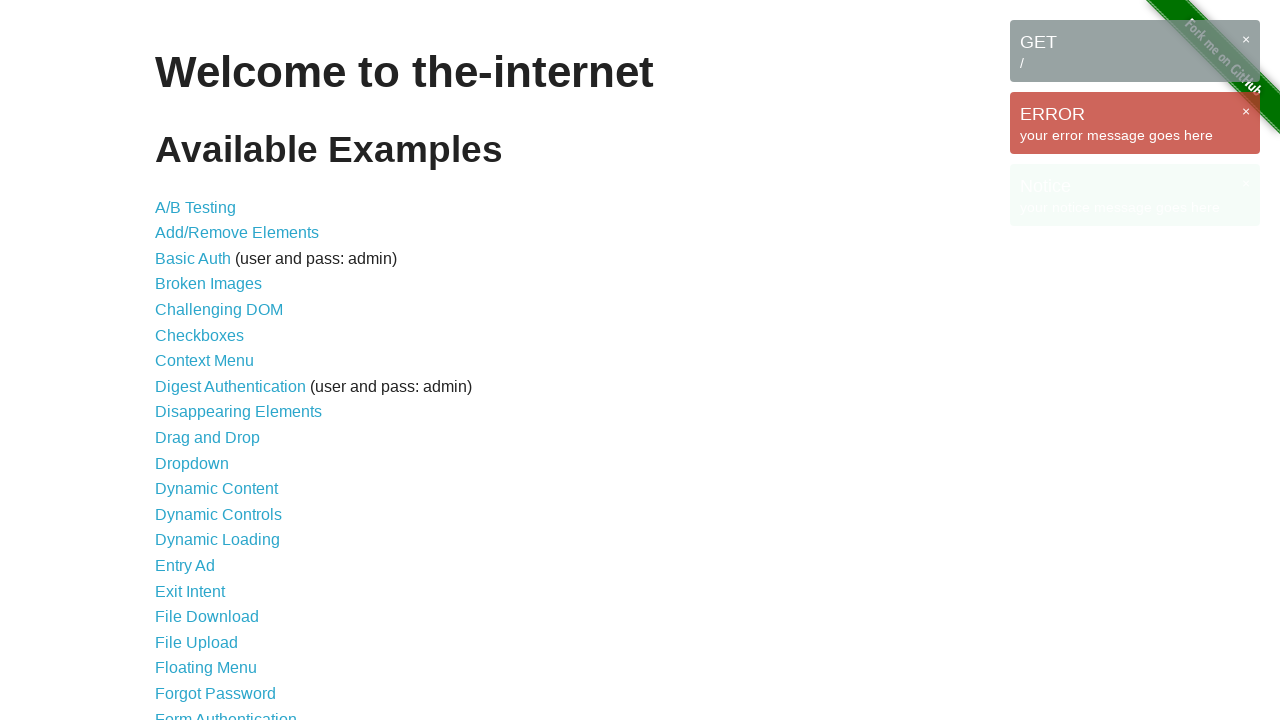

Displayed warning growl notification
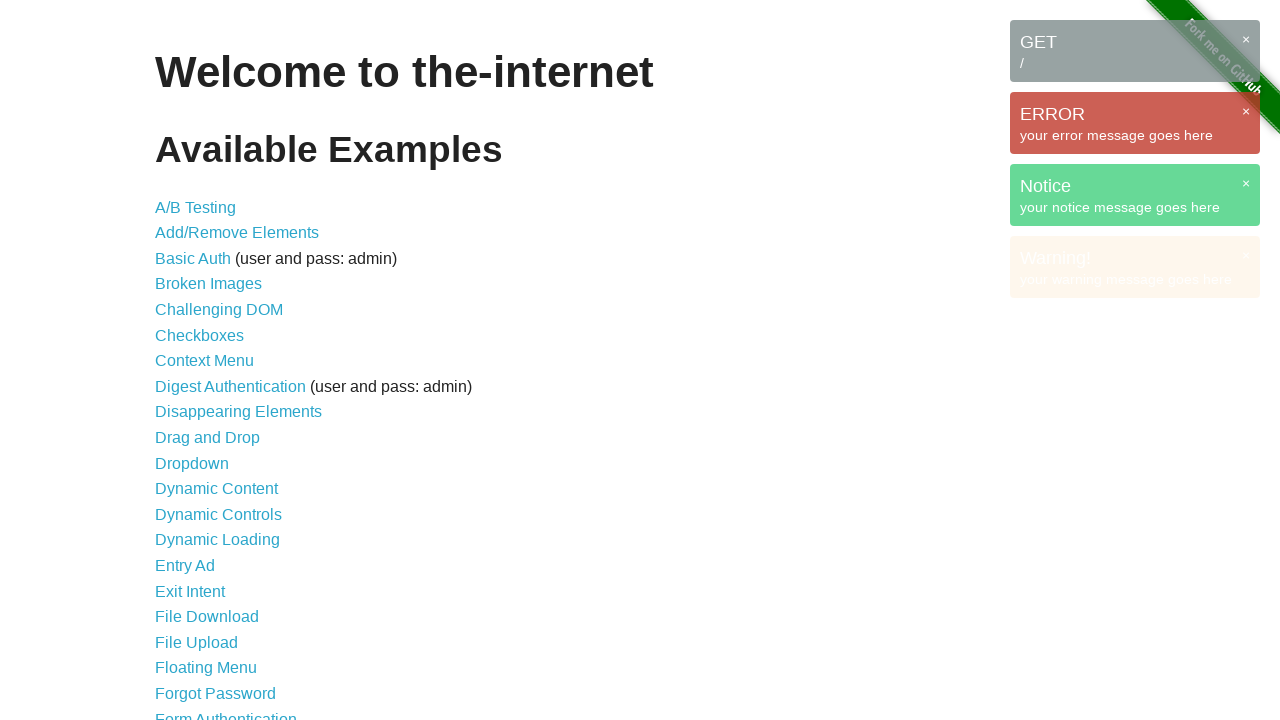

All growl notifications container is visible
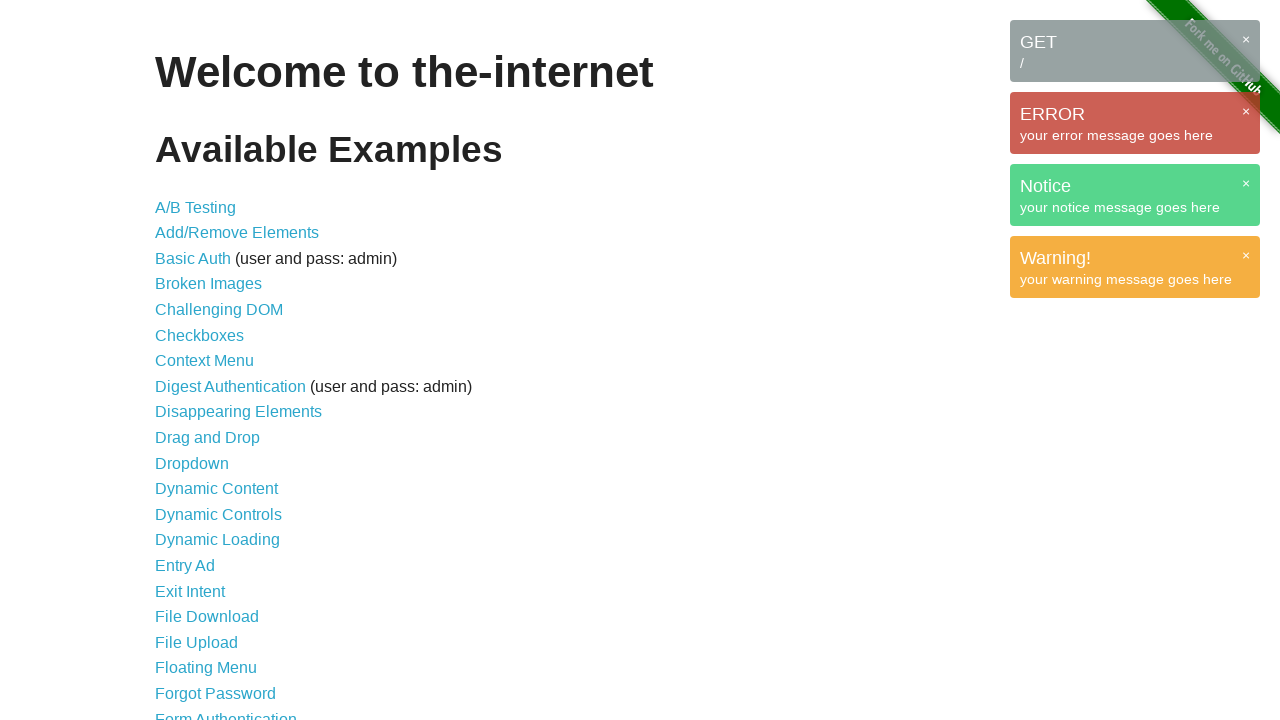

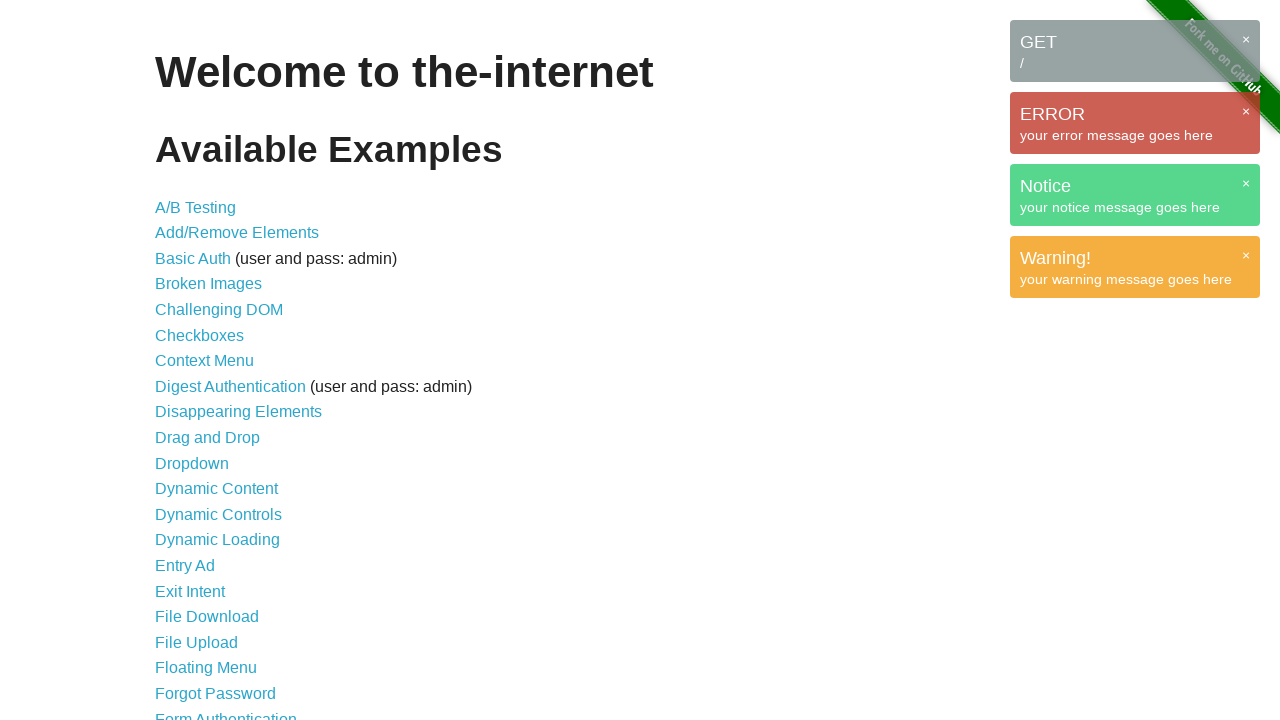